Tests frame switching by navigating between frames and filling text inputs in each frame

Starting URL: https://ui.vision/demo/webtest/frames/

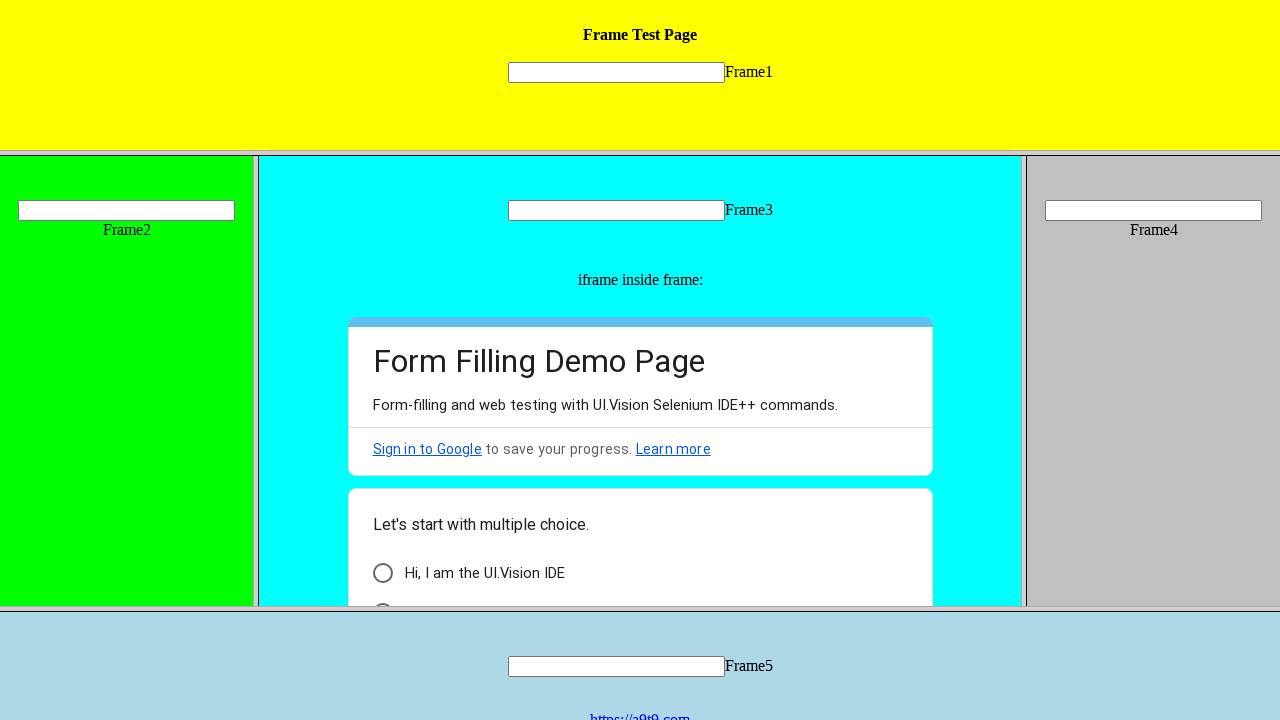

Located first frame element
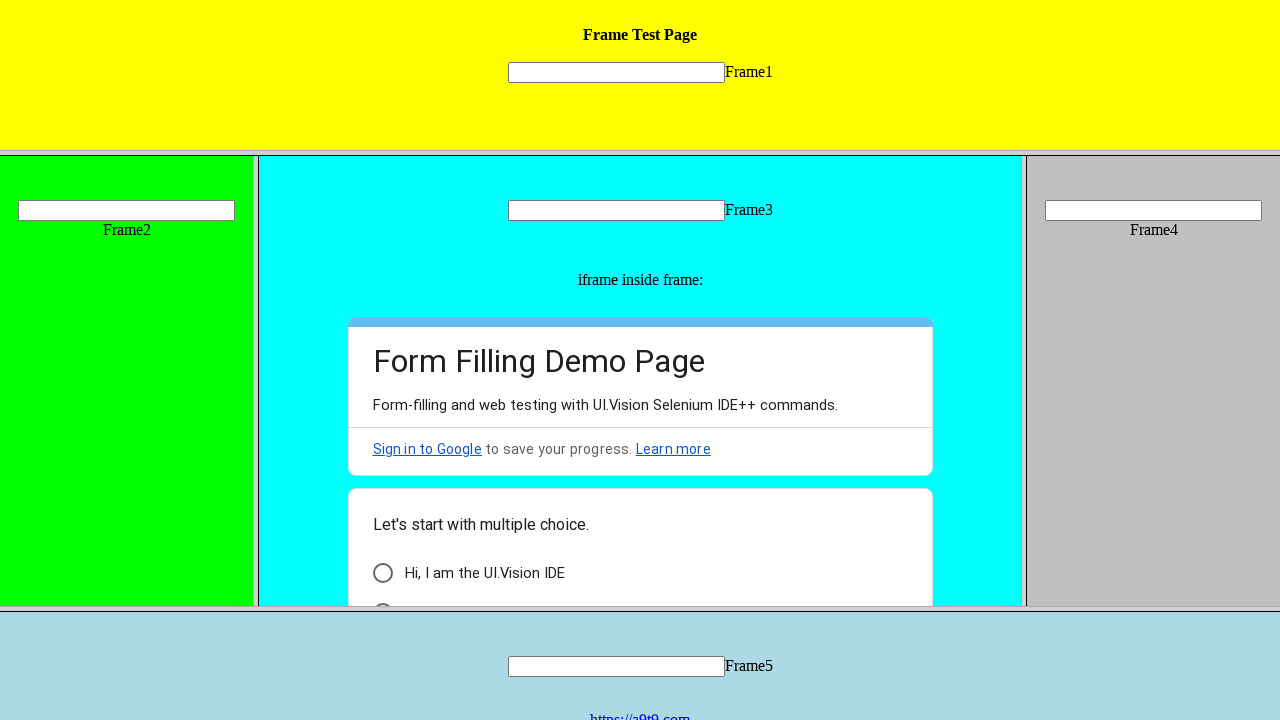

Filled text input 'mytext1' with 'Hello' in first frame on frame >> nth=0 >> internal:control=enter-frame >> input[name='mytext1']
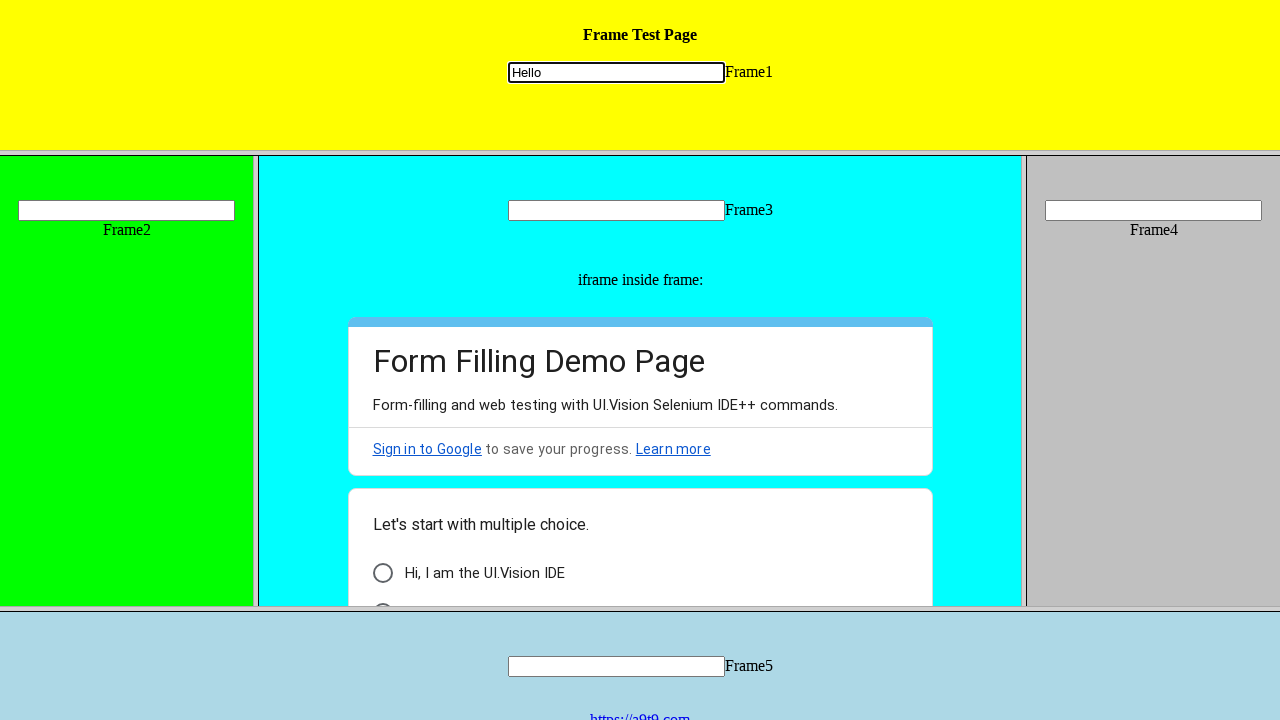

Located second frame with src='frame_2.html'
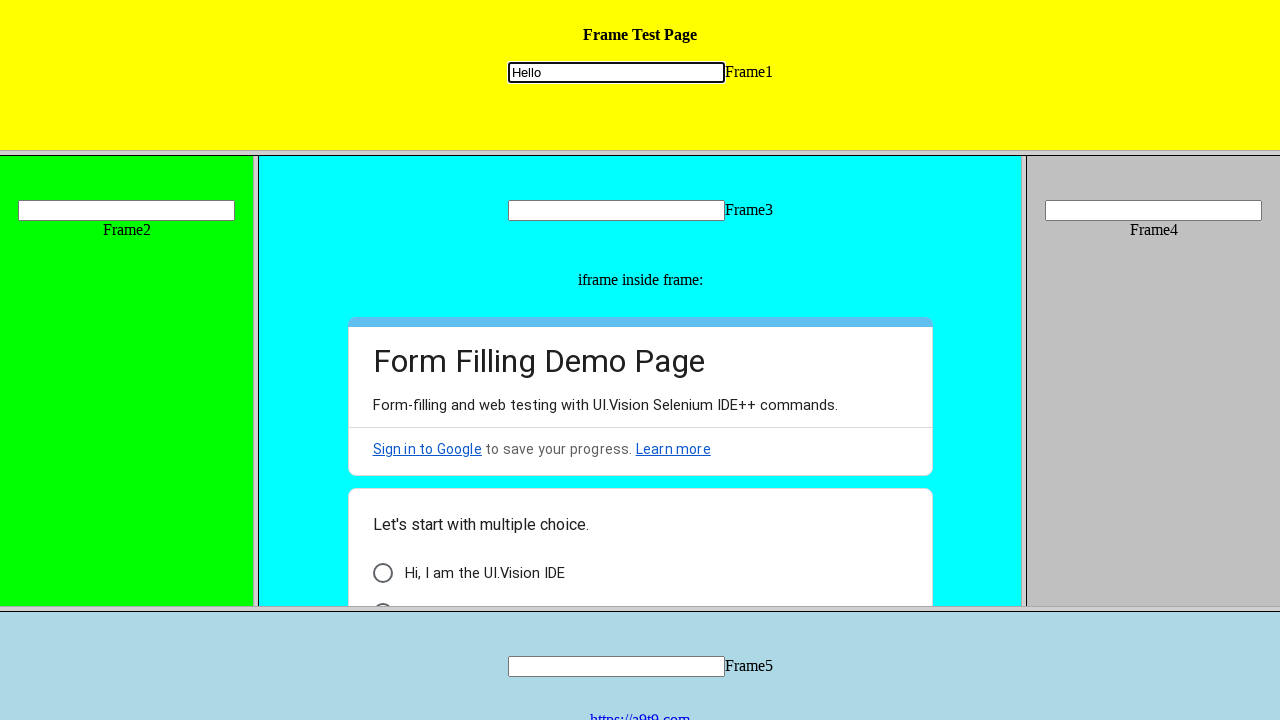

Filled text input 'mytext2' with 'Hello2' in second frame on frame[src='frame_2.html'] >> internal:control=enter-frame >> input[name='mytext2
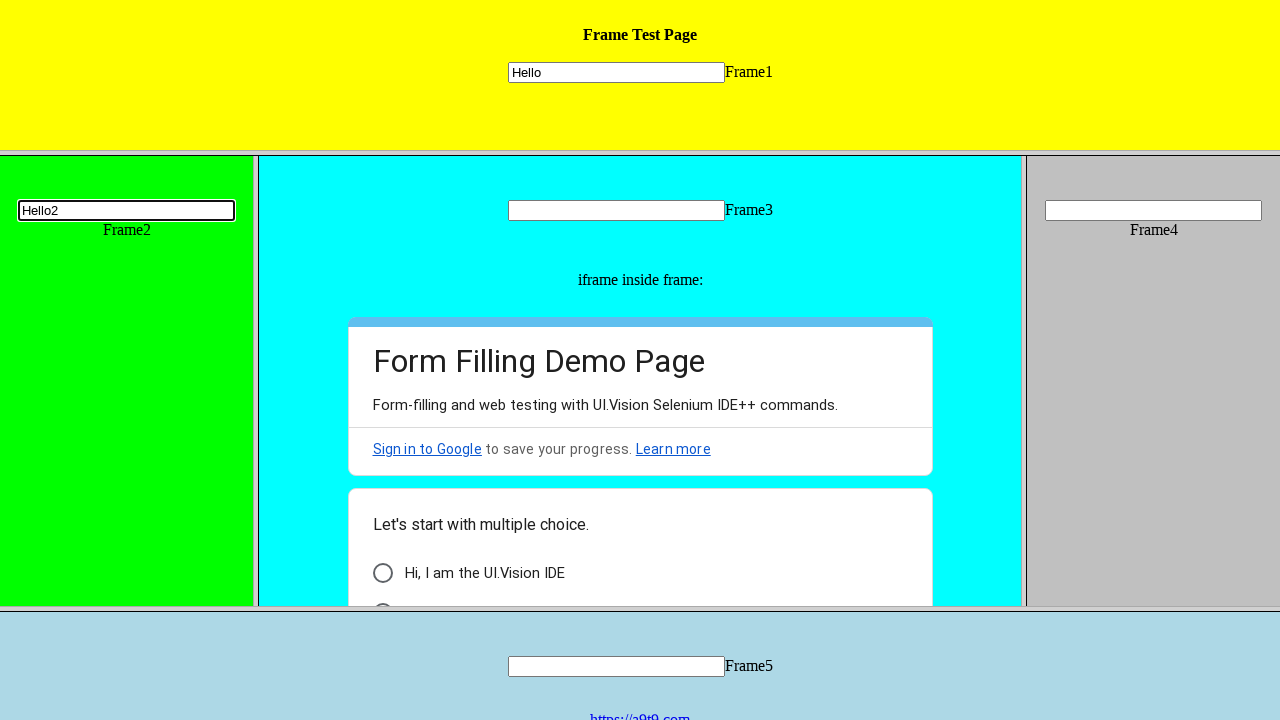

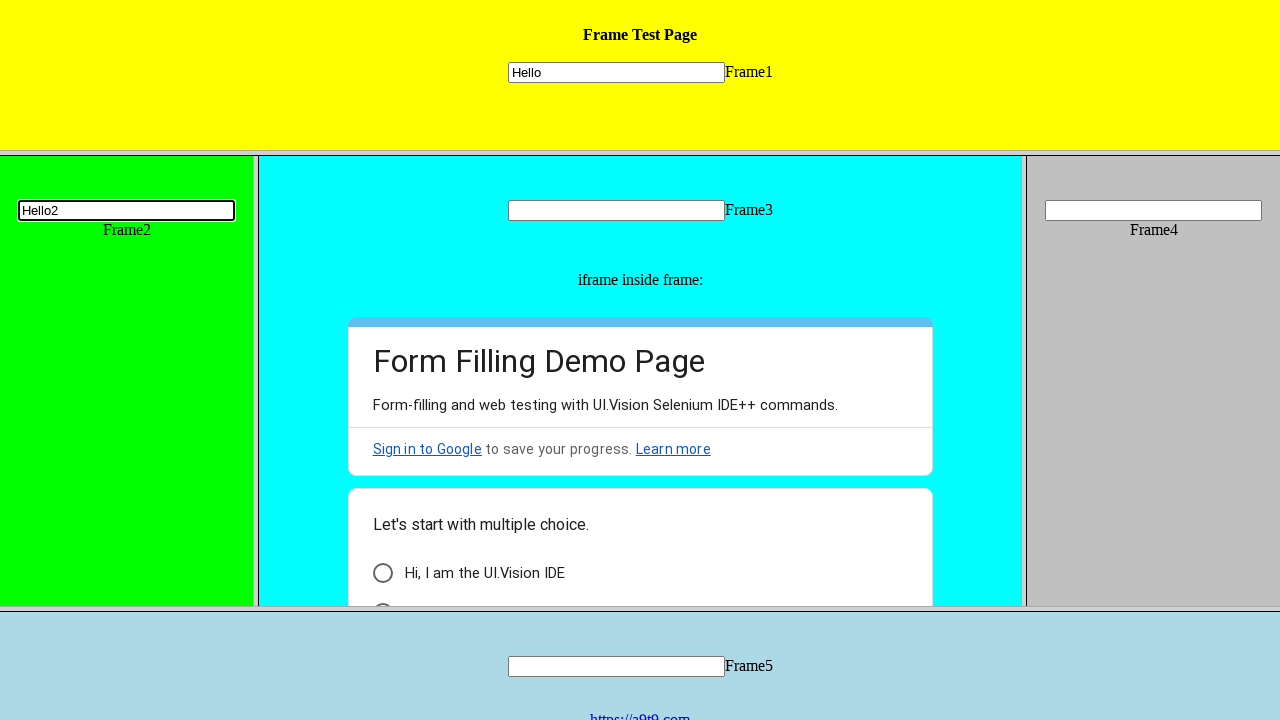